Solves a mathematical puzzle by extracting a value from an image element attribute, calculating a result, and submitting the answer along with checkbox and radio button selections

Starting URL: http://suninjuly.github.io/get_attribute.html

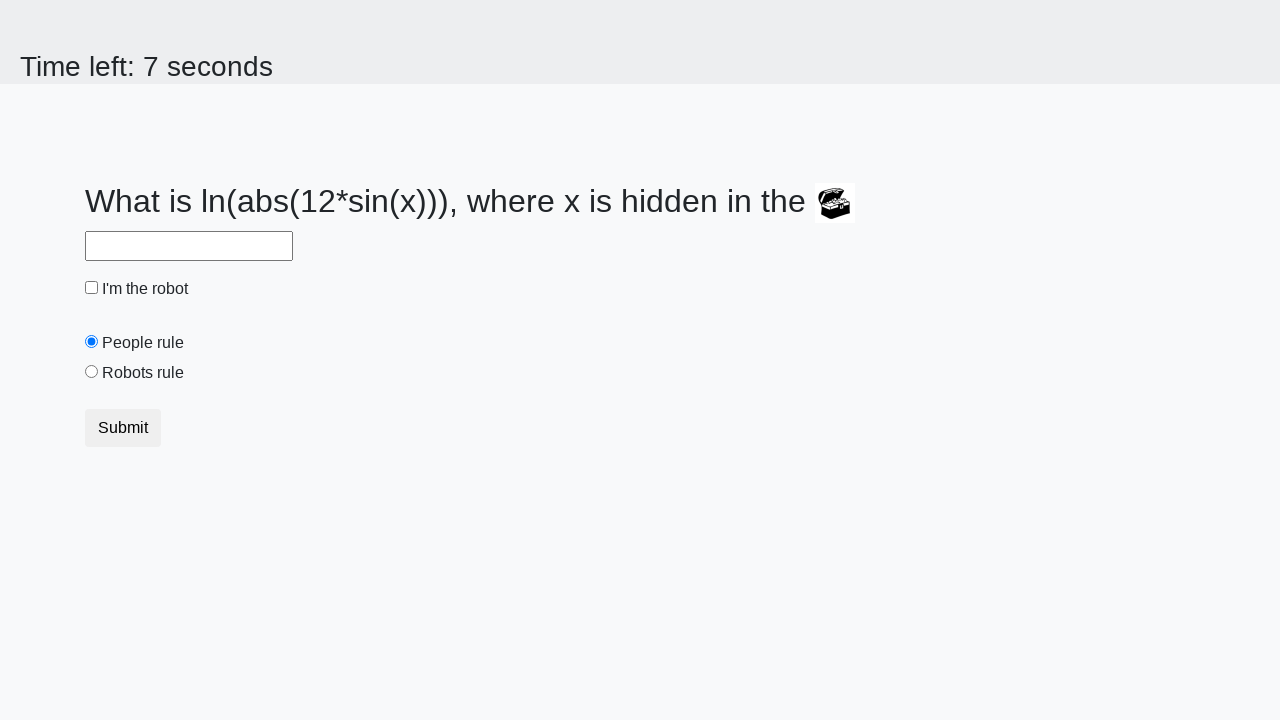

Located treasure image element
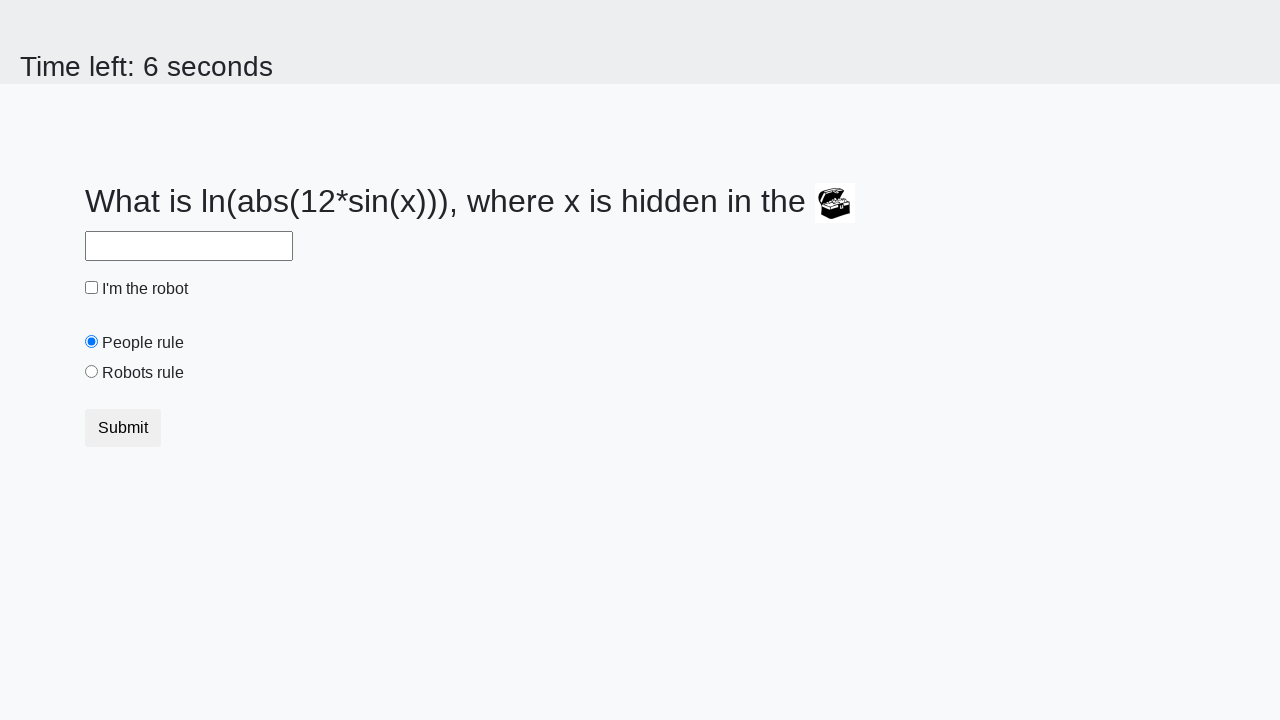

Extracted valuex attribute from treasure element
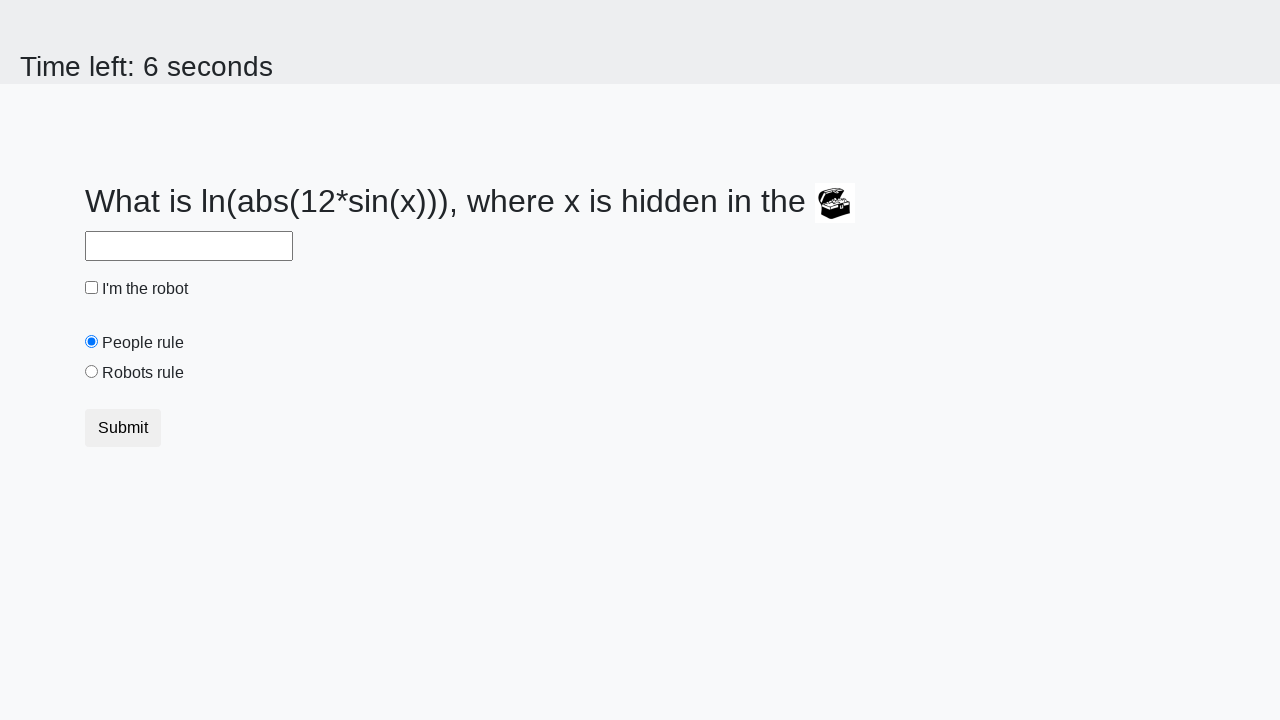

Calculated answer using formula: log(abs(12*sin(957)))
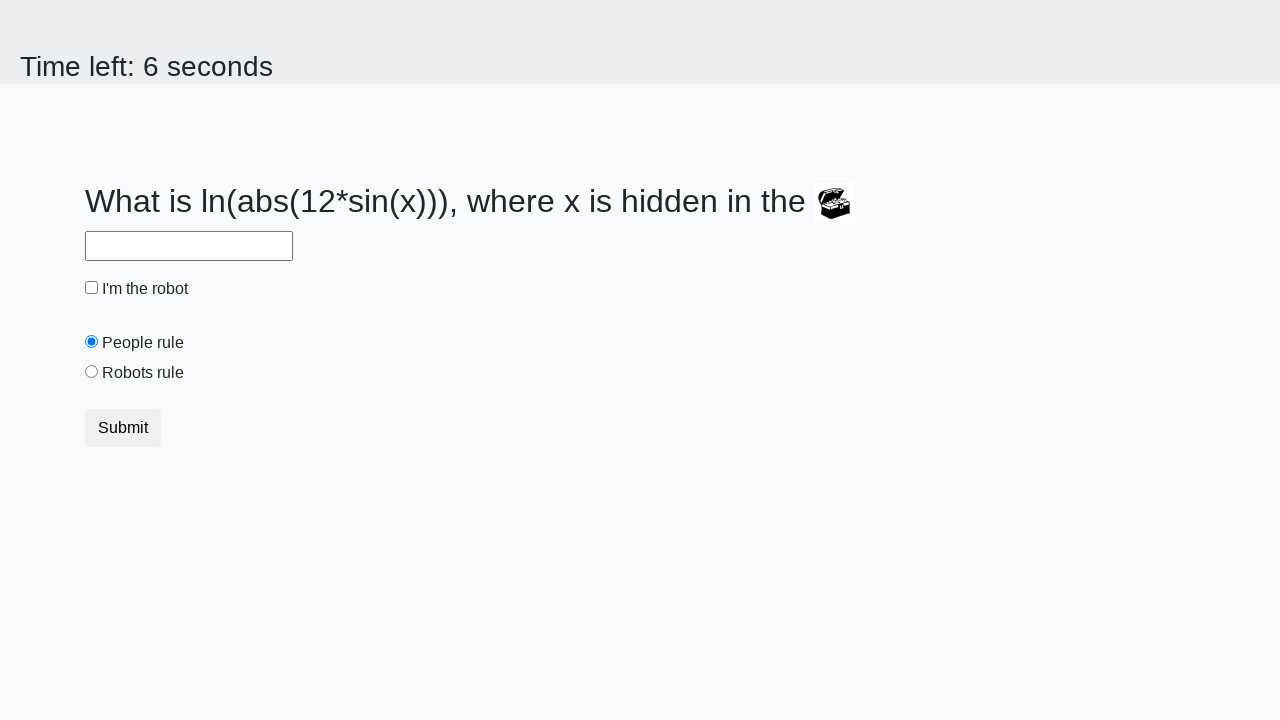

Filled answer field with calculated value: 2.4088724855663854 on #answer
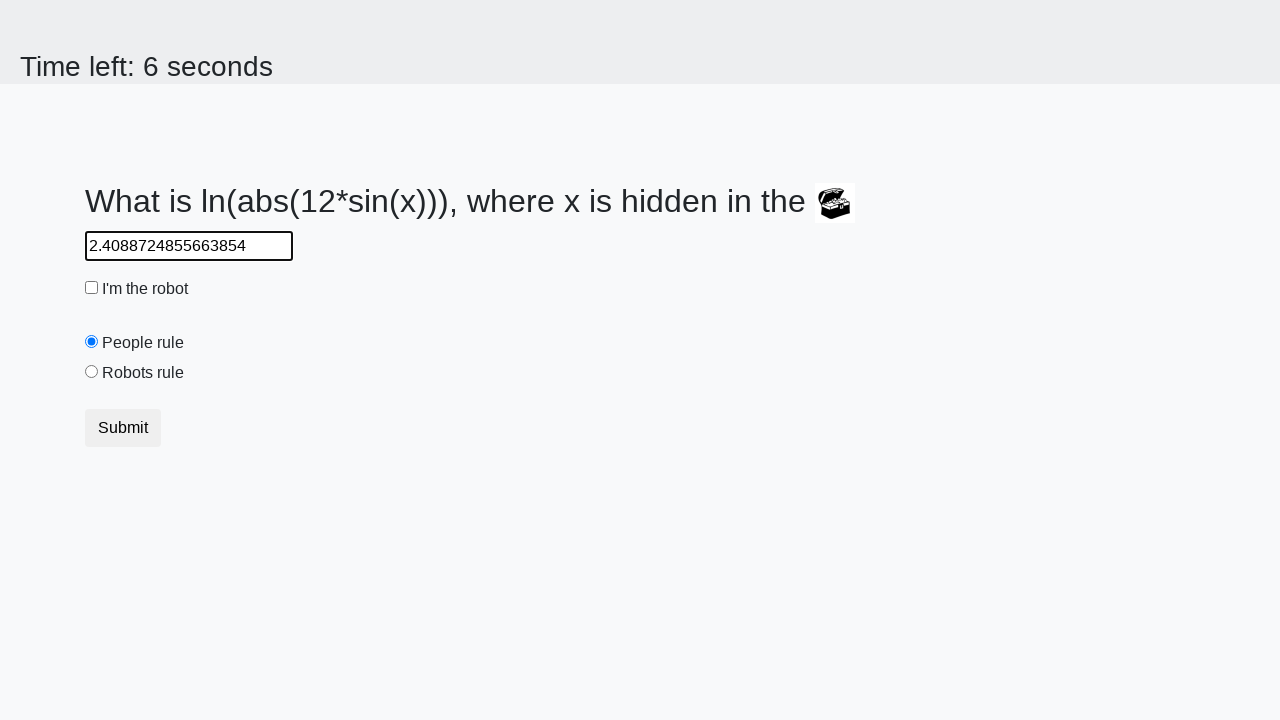

Checked 'I'm the robot' checkbox at (92, 288) on #robotCheckbox
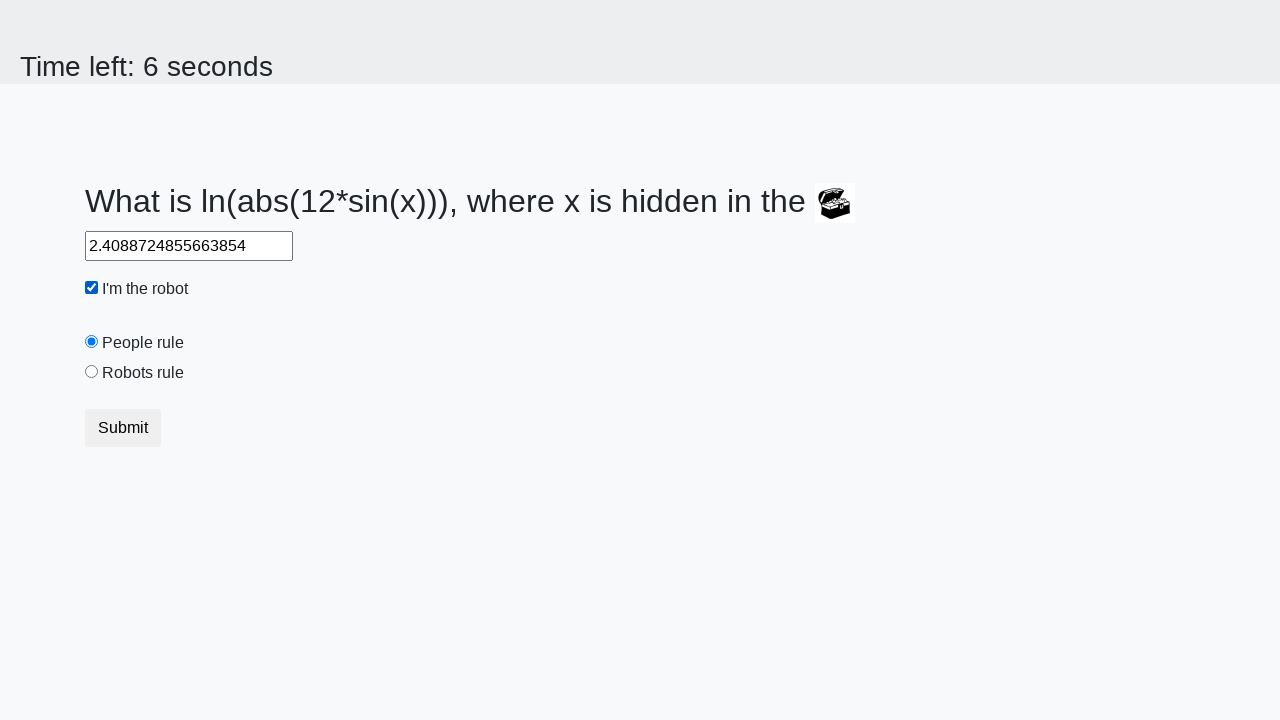

Selected 'Robots rule!' radio button at (92, 372) on #robotsRule
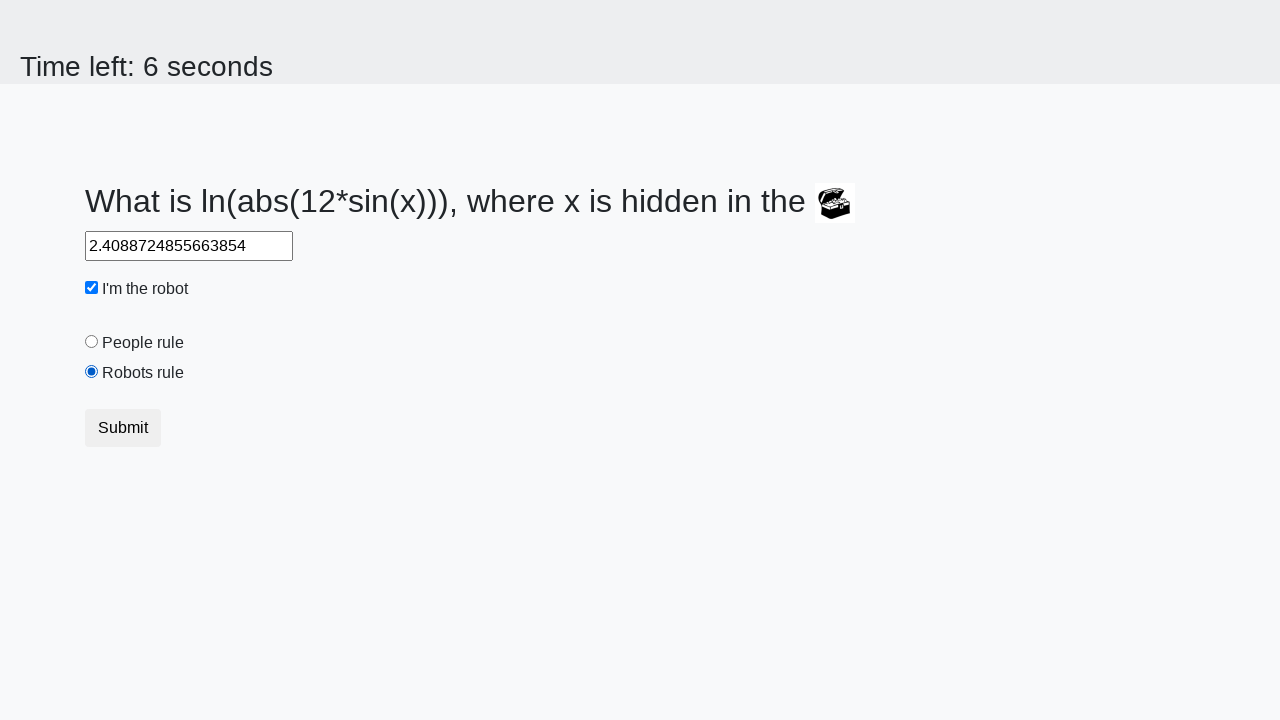

Clicked submit button to submit form at (123, 428) on .btn.btn-default
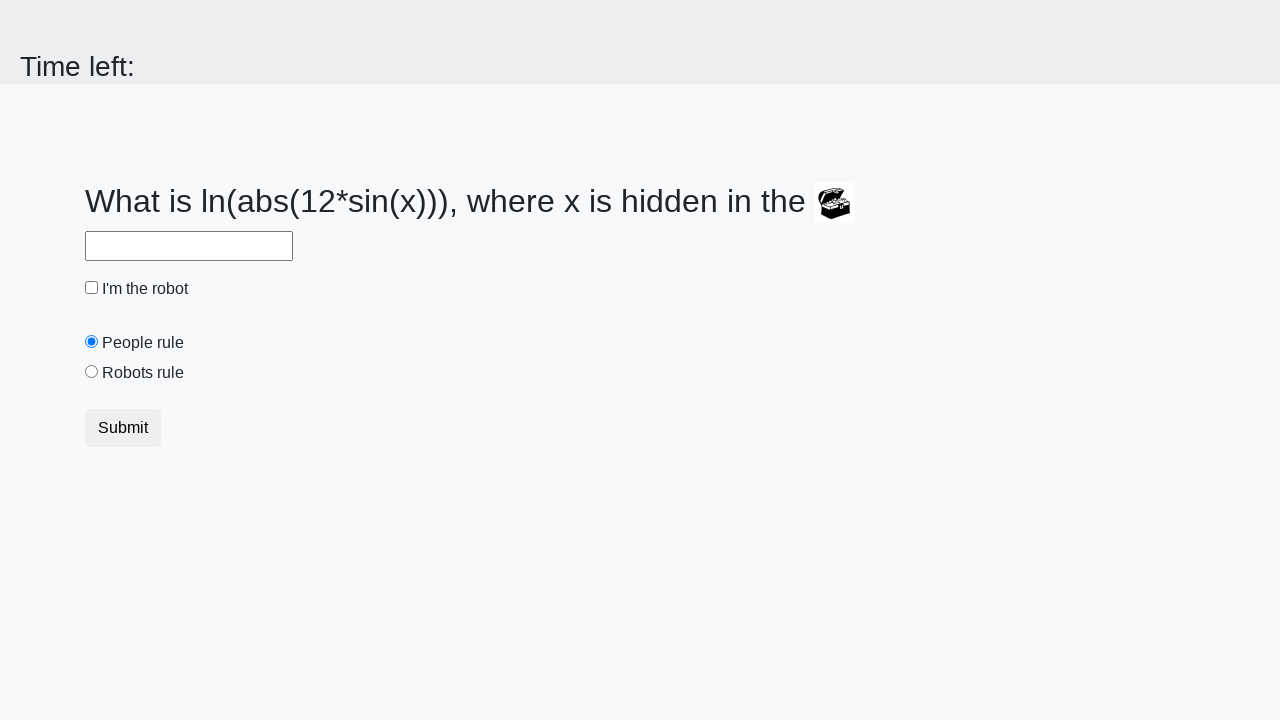

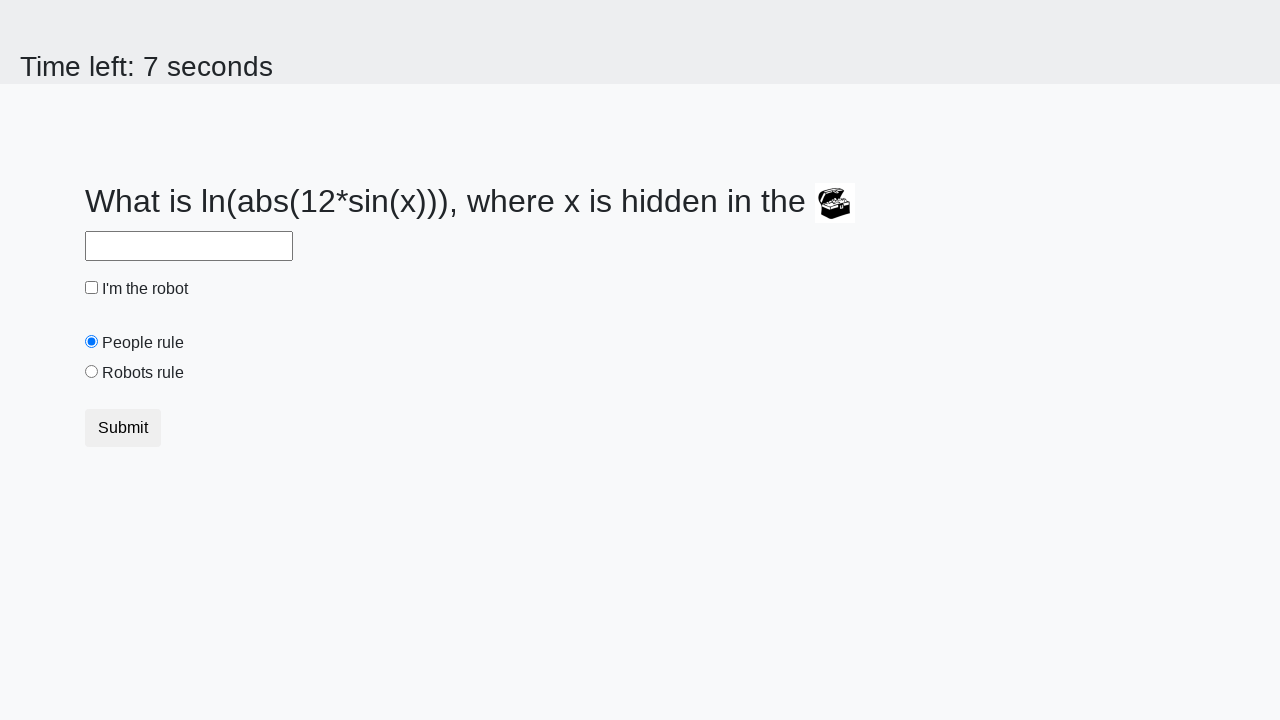